Tests editing a todo item by double-clicking and entering new text

Starting URL: https://demo.playwright.dev/todomvc

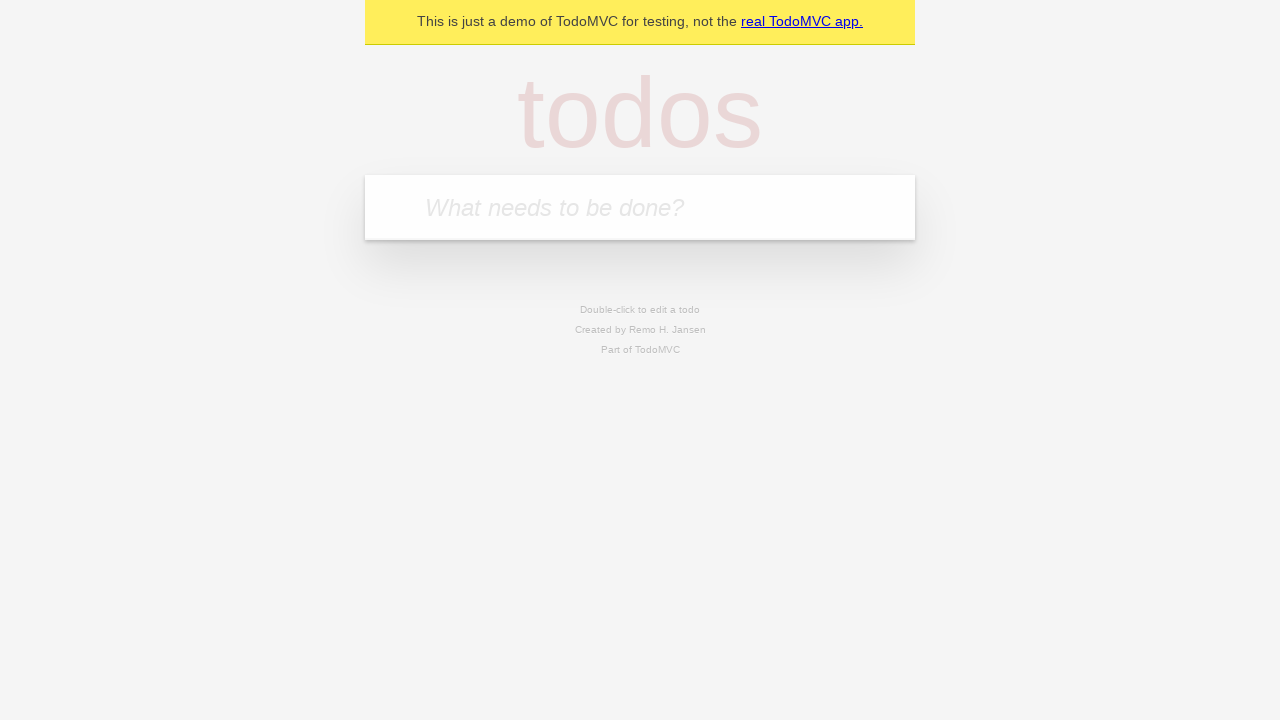

Located todo input field
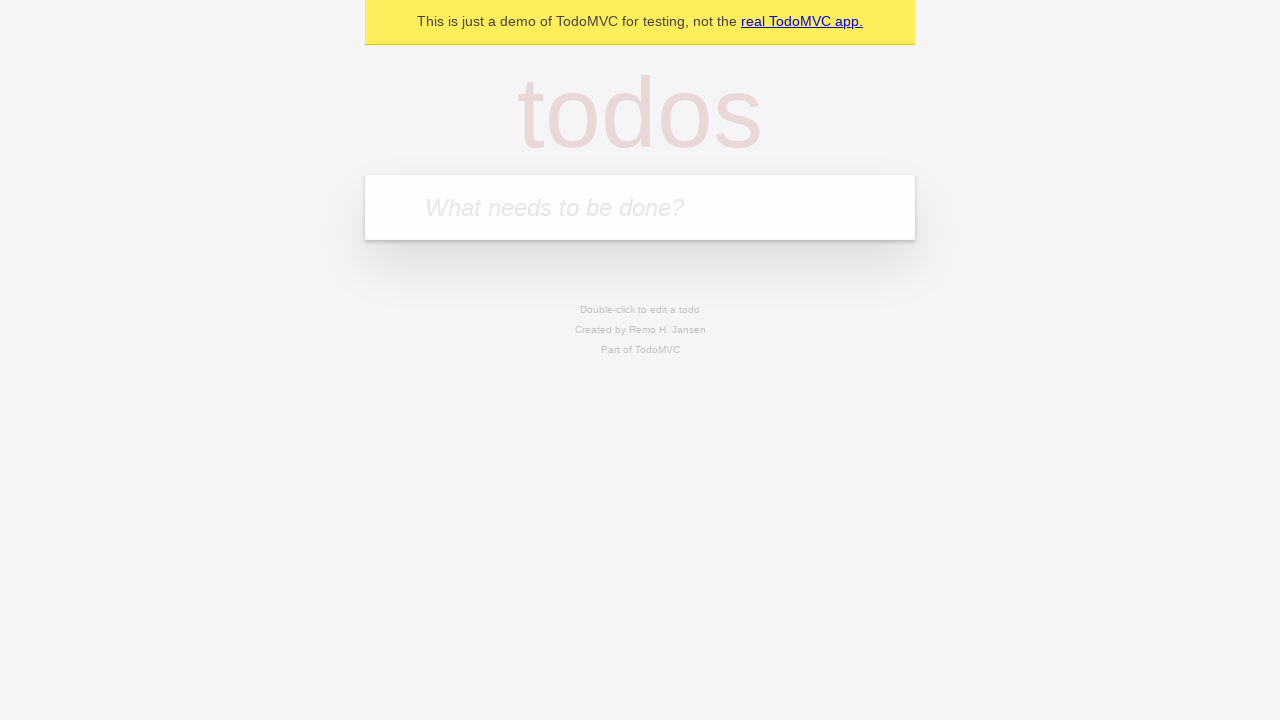

Filled todo input with 'buy some cheese' on internal:attr=[placeholder="What needs to be done?"i]
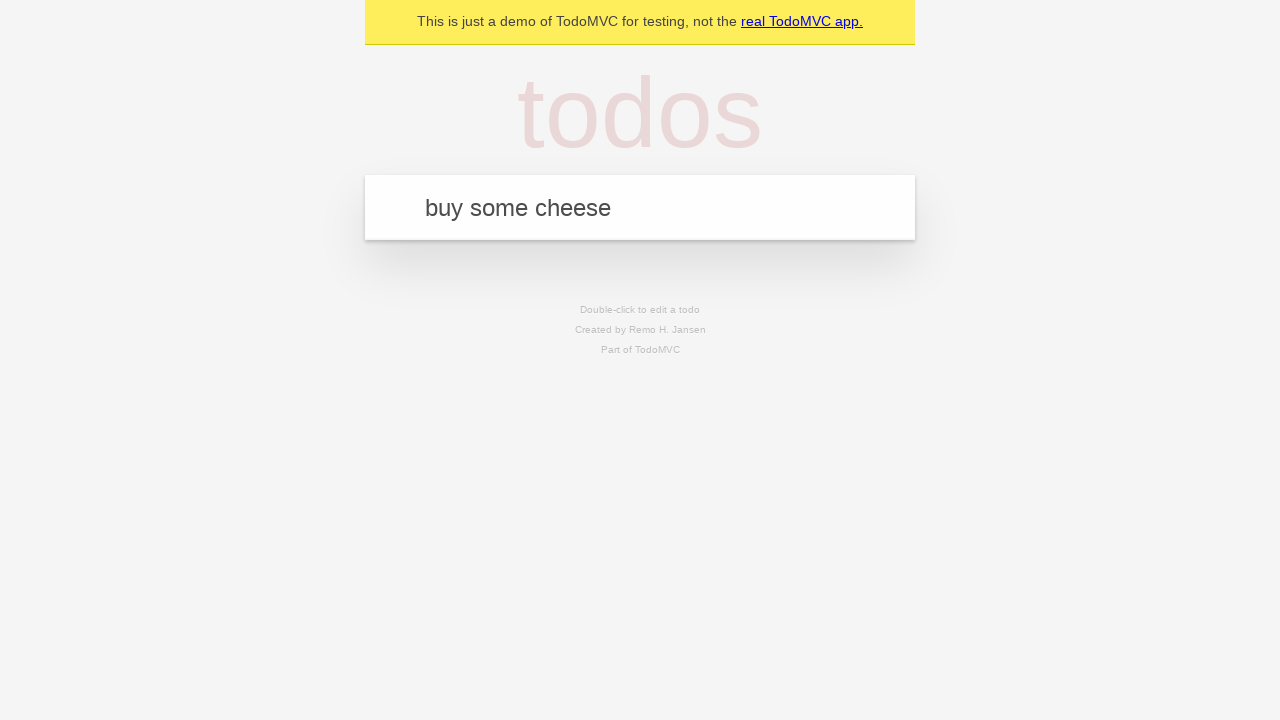

Pressed Enter to create todo 'buy some cheese' on internal:attr=[placeholder="What needs to be done?"i]
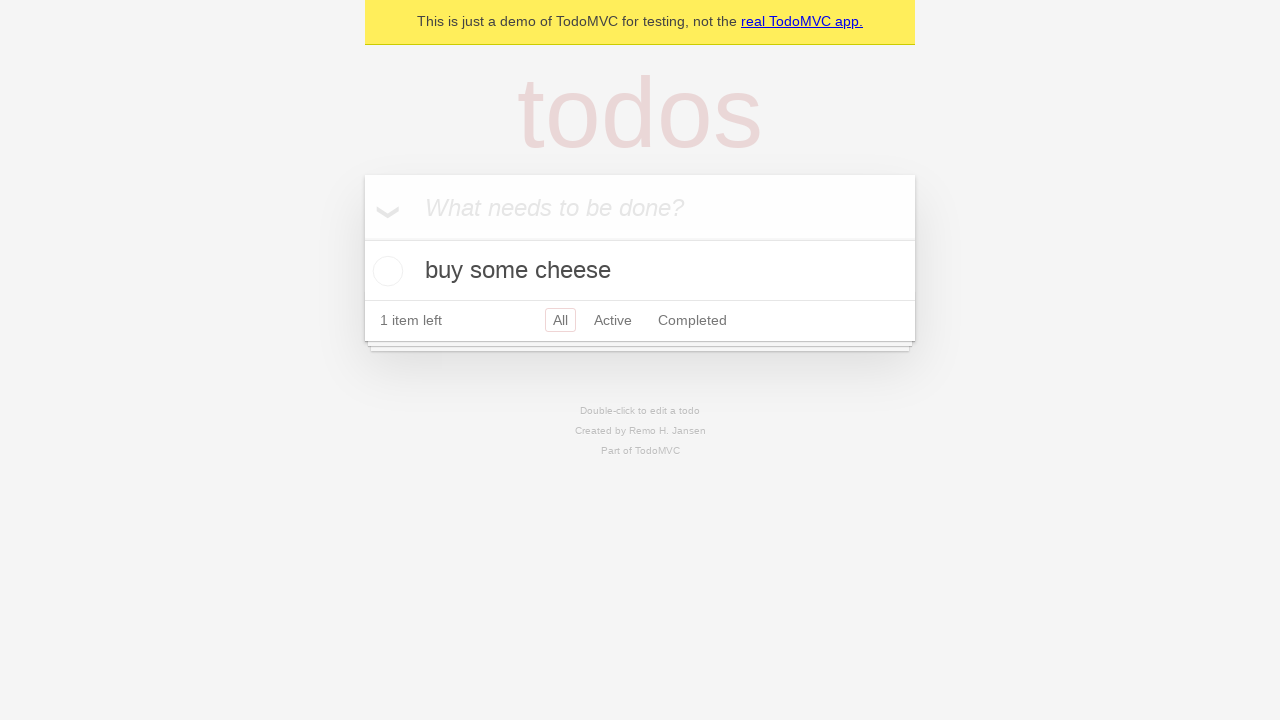

Filled todo input with 'feed the cat' on internal:attr=[placeholder="What needs to be done?"i]
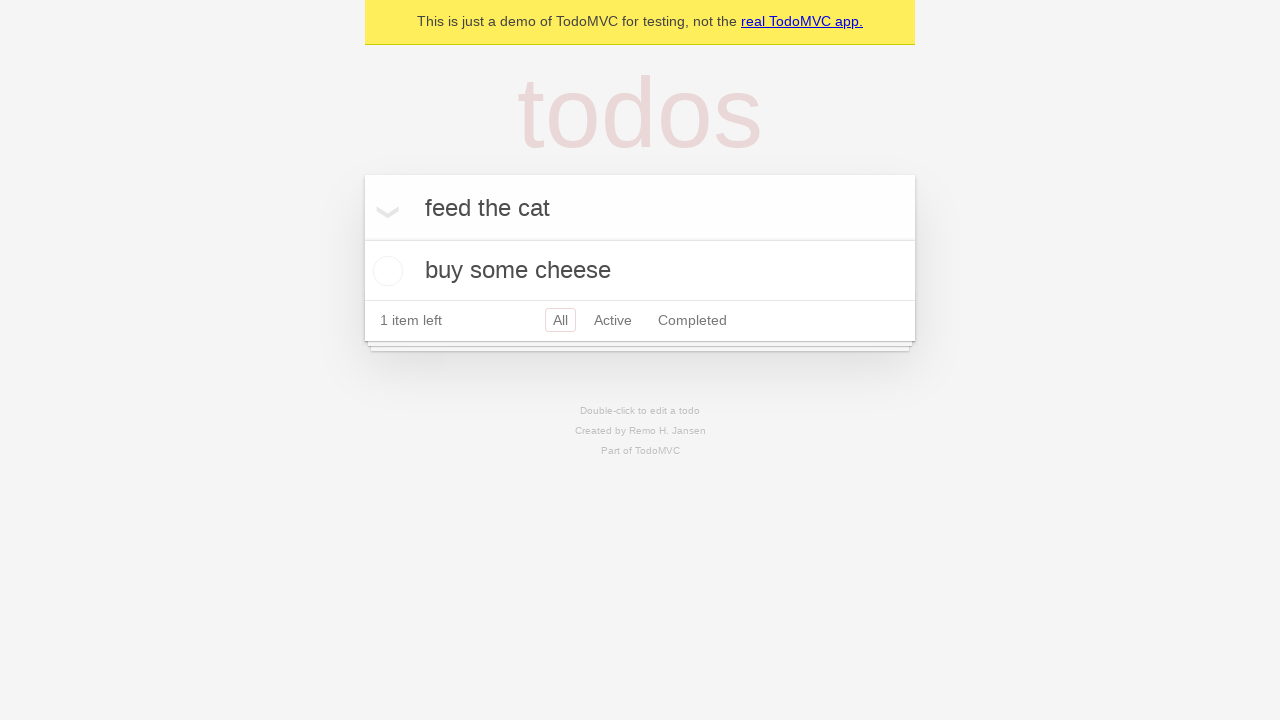

Pressed Enter to create todo 'feed the cat' on internal:attr=[placeholder="What needs to be done?"i]
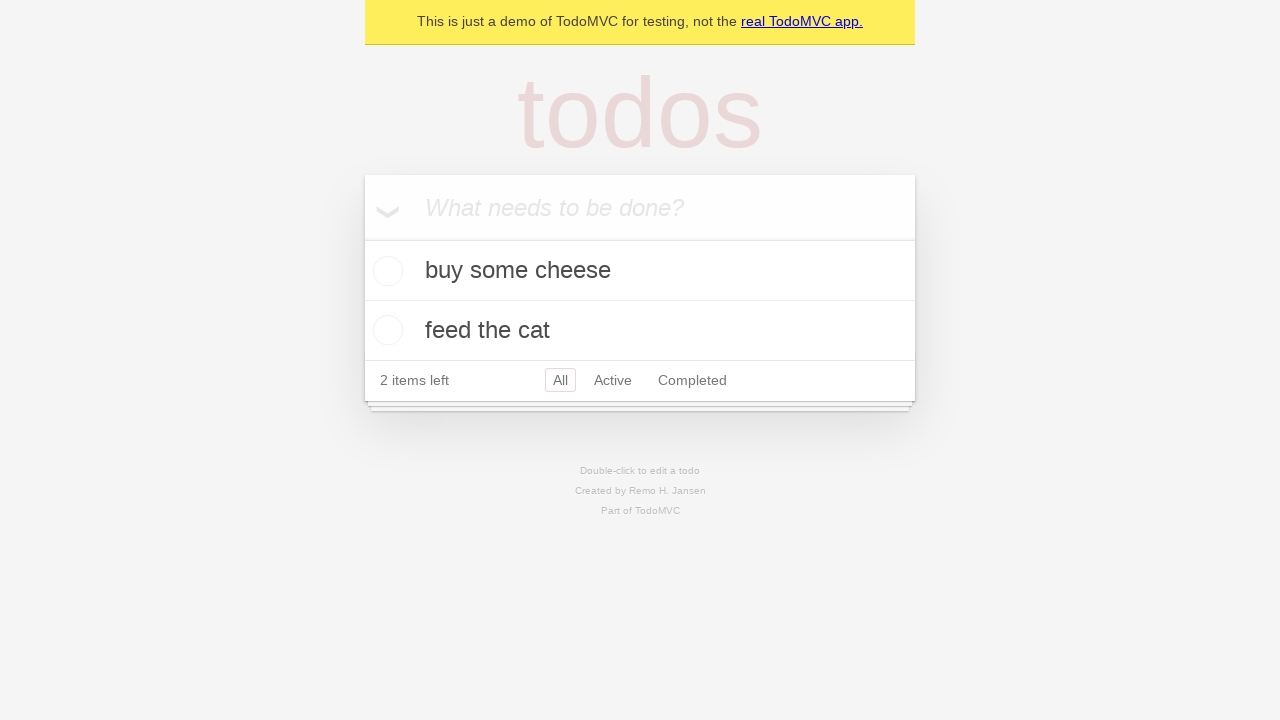

Filled todo input with 'book a doctors appointment' on internal:attr=[placeholder="What needs to be done?"i]
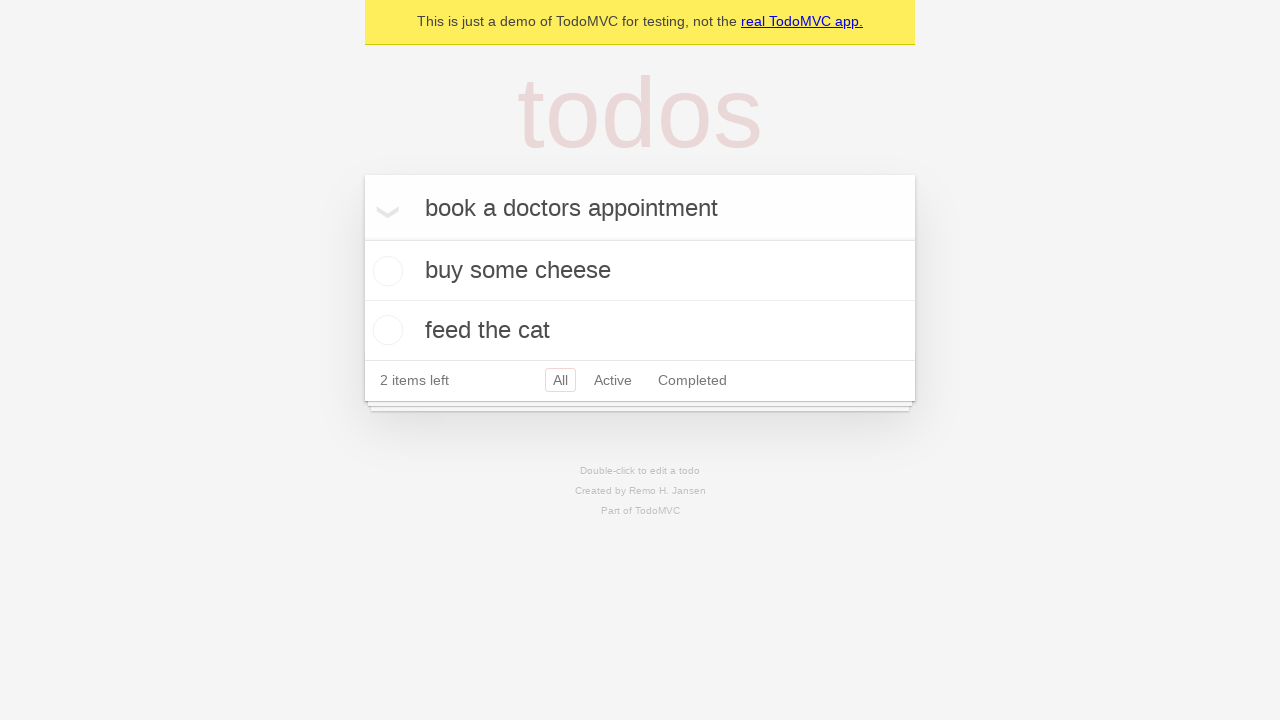

Pressed Enter to create todo 'book a doctors appointment' on internal:attr=[placeholder="What needs to be done?"i]
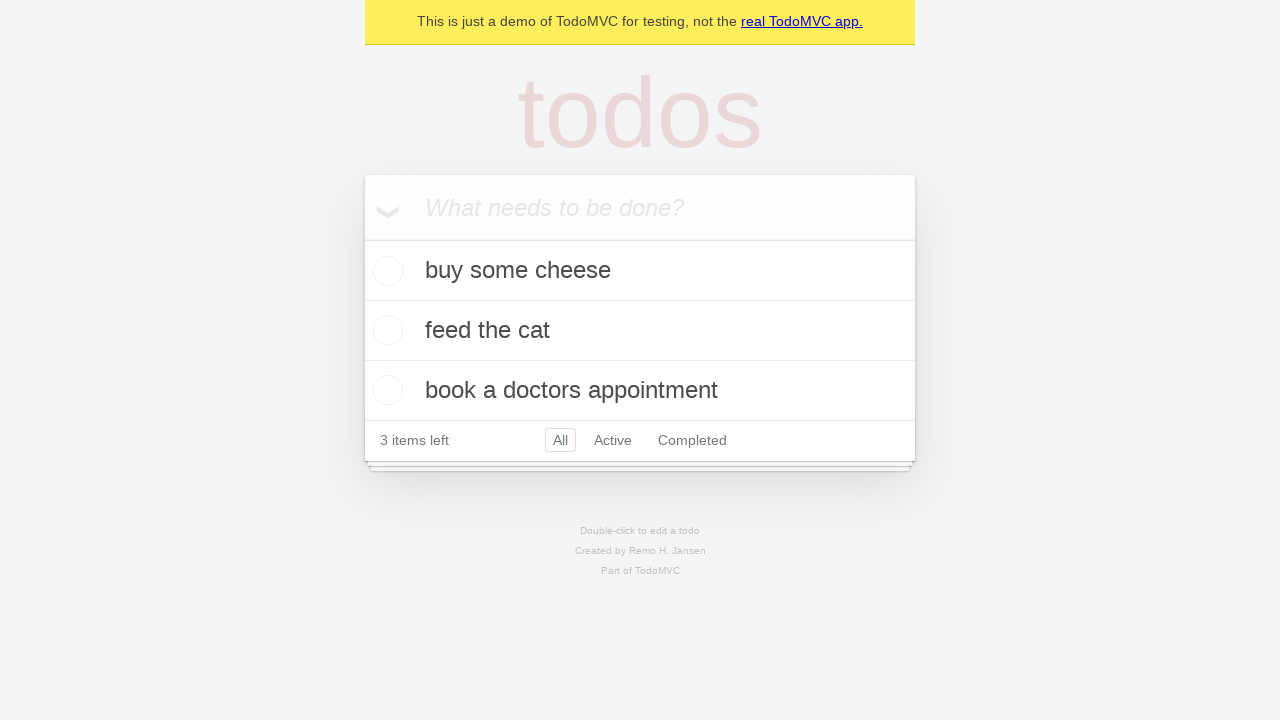

Located second todo item
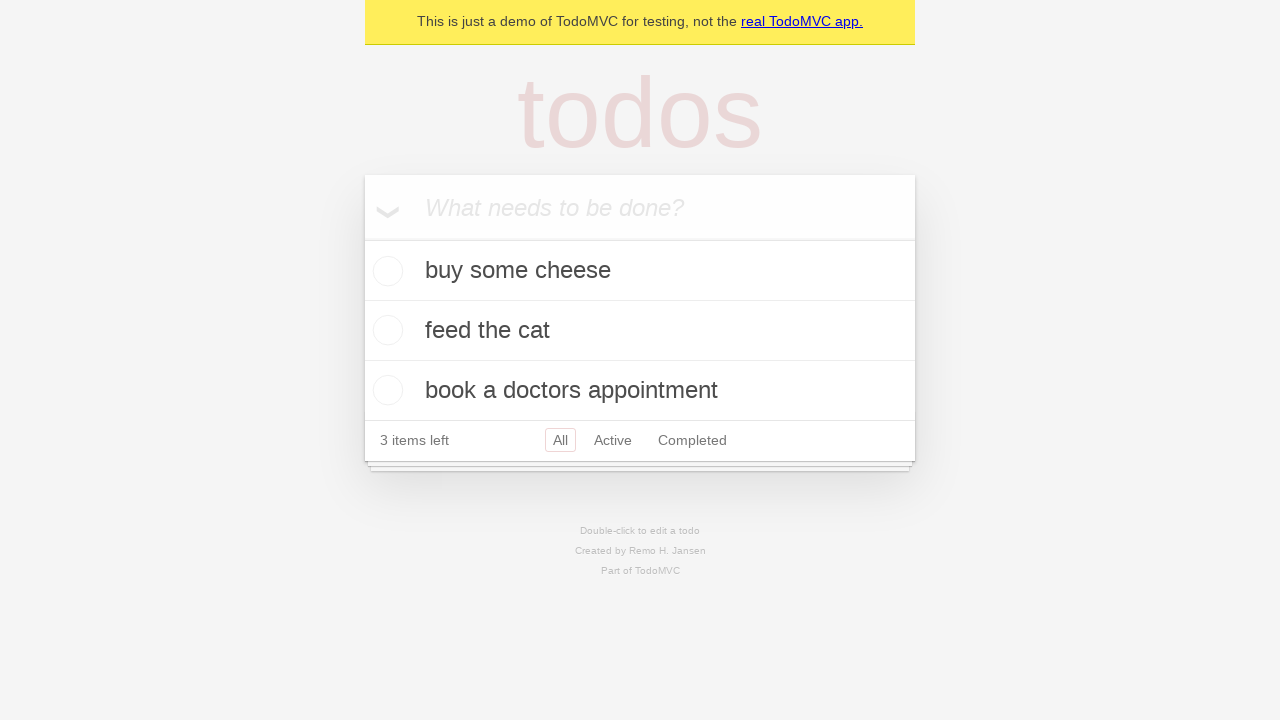

Double-clicked second todo item to enter edit mode at (640, 331) on internal:testid=[data-testid="todo-item"s] >> nth=1
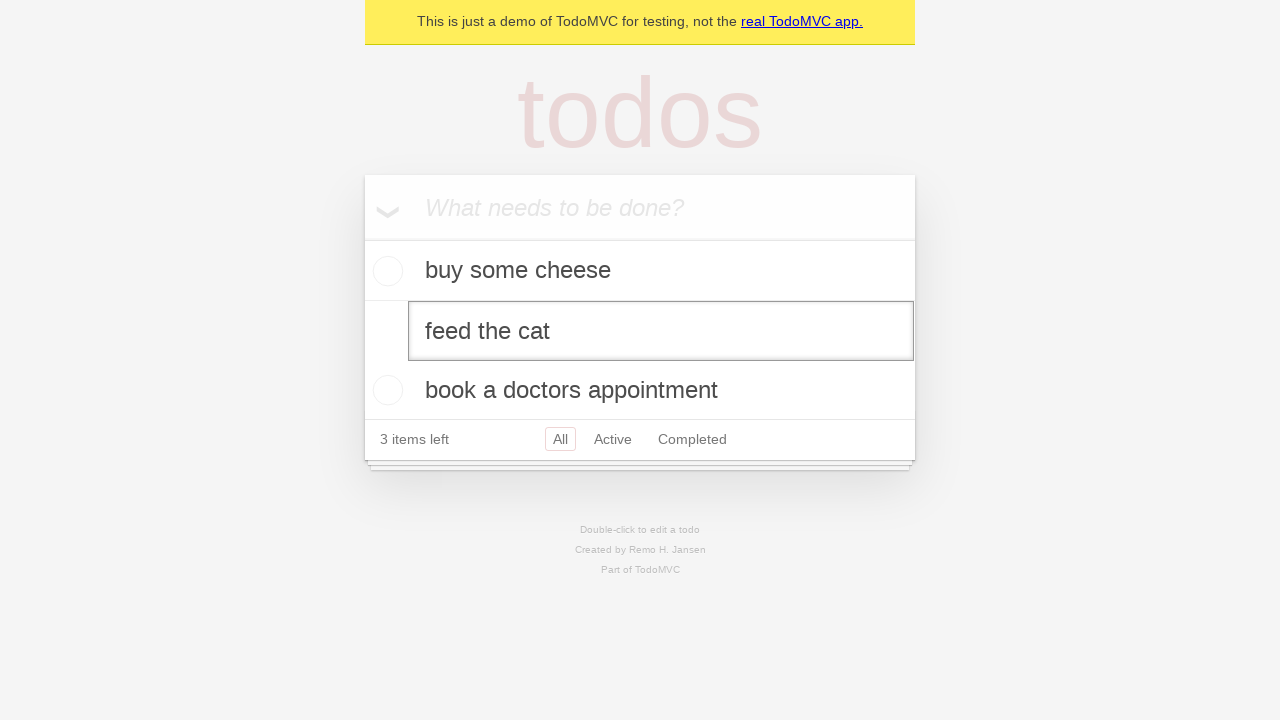

Located edit textbox
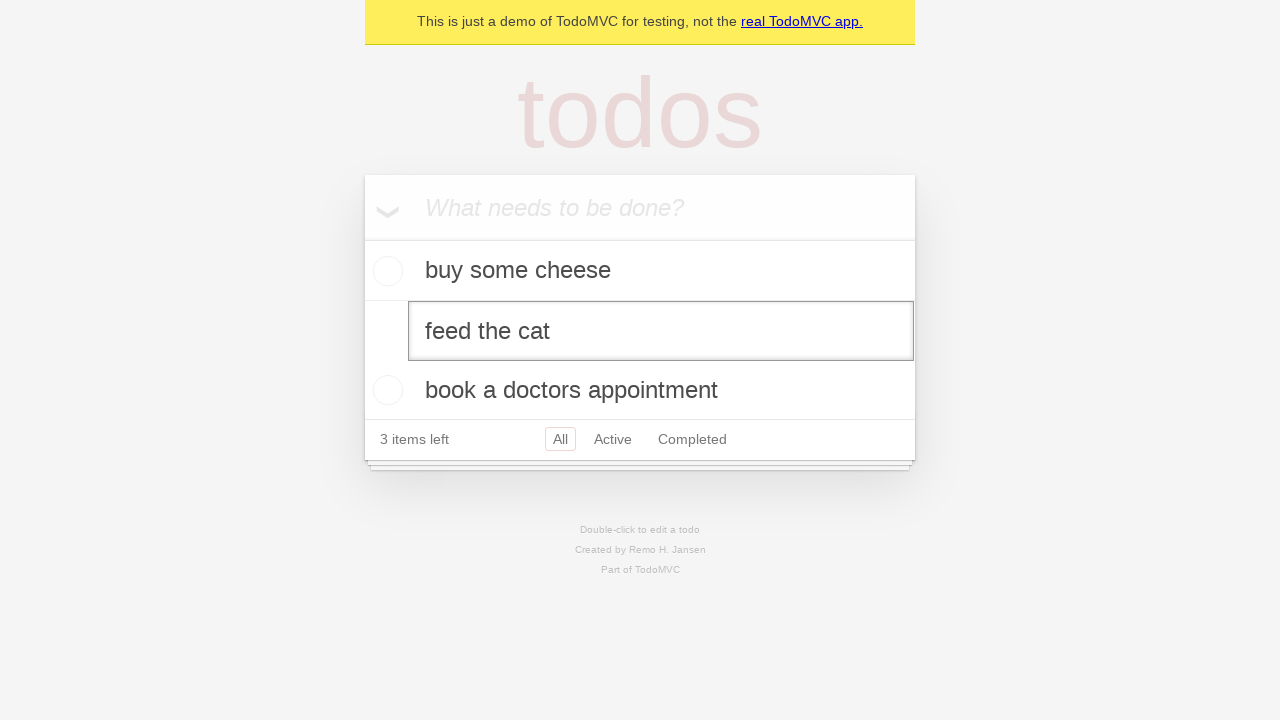

Filled edit field with 'buy some sausages' on internal:testid=[data-testid="todo-item"s] >> nth=1 >> internal:role=textbox[nam
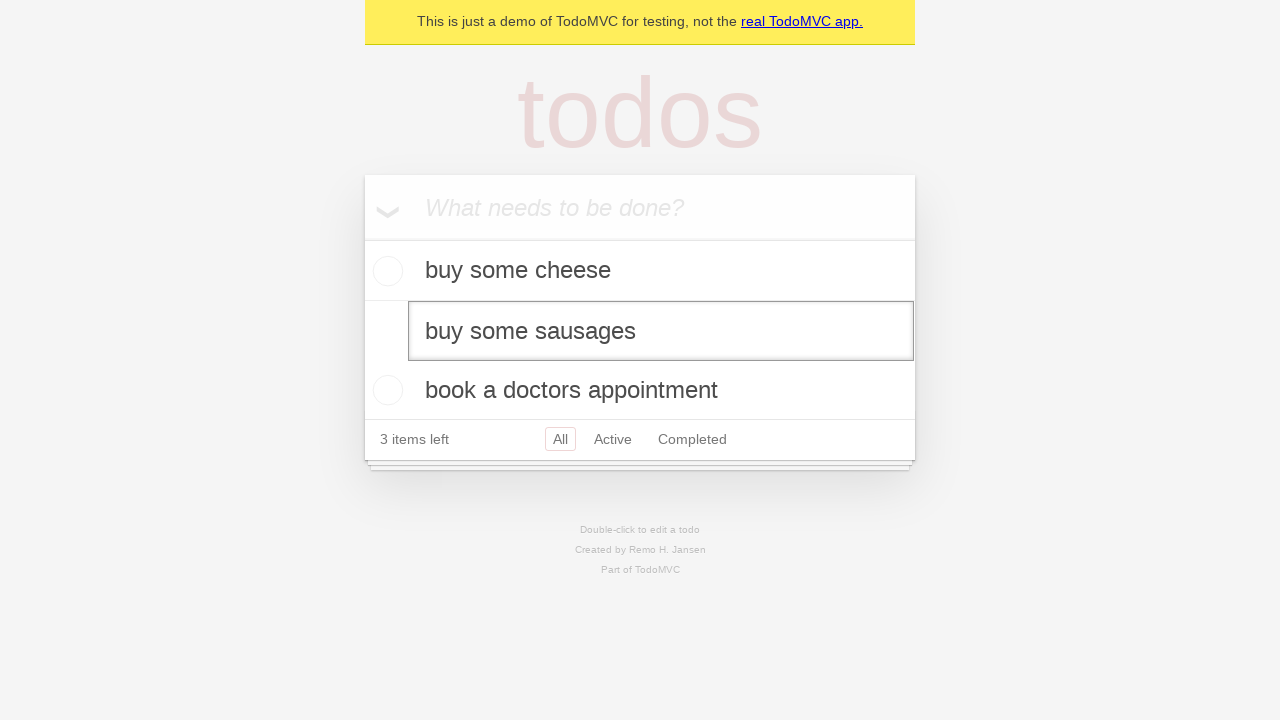

Pressed Enter to confirm todo edit on internal:testid=[data-testid="todo-item"s] >> nth=1 >> internal:role=textbox[nam
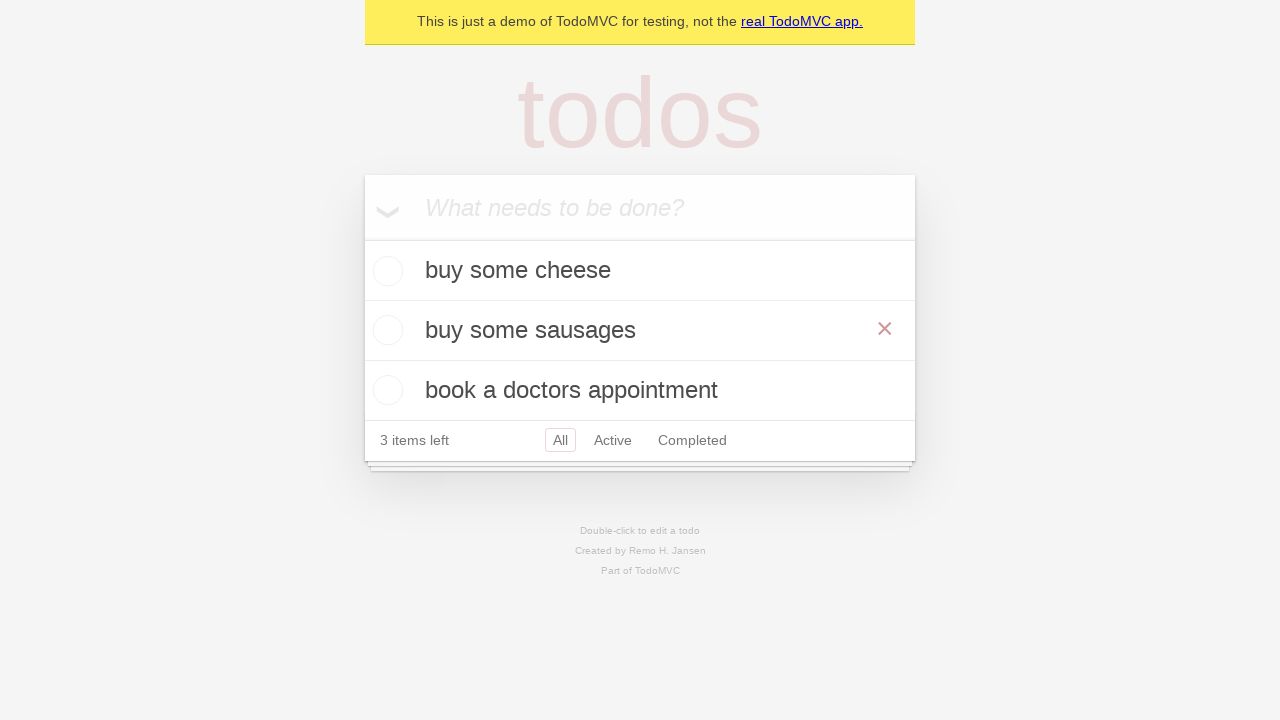

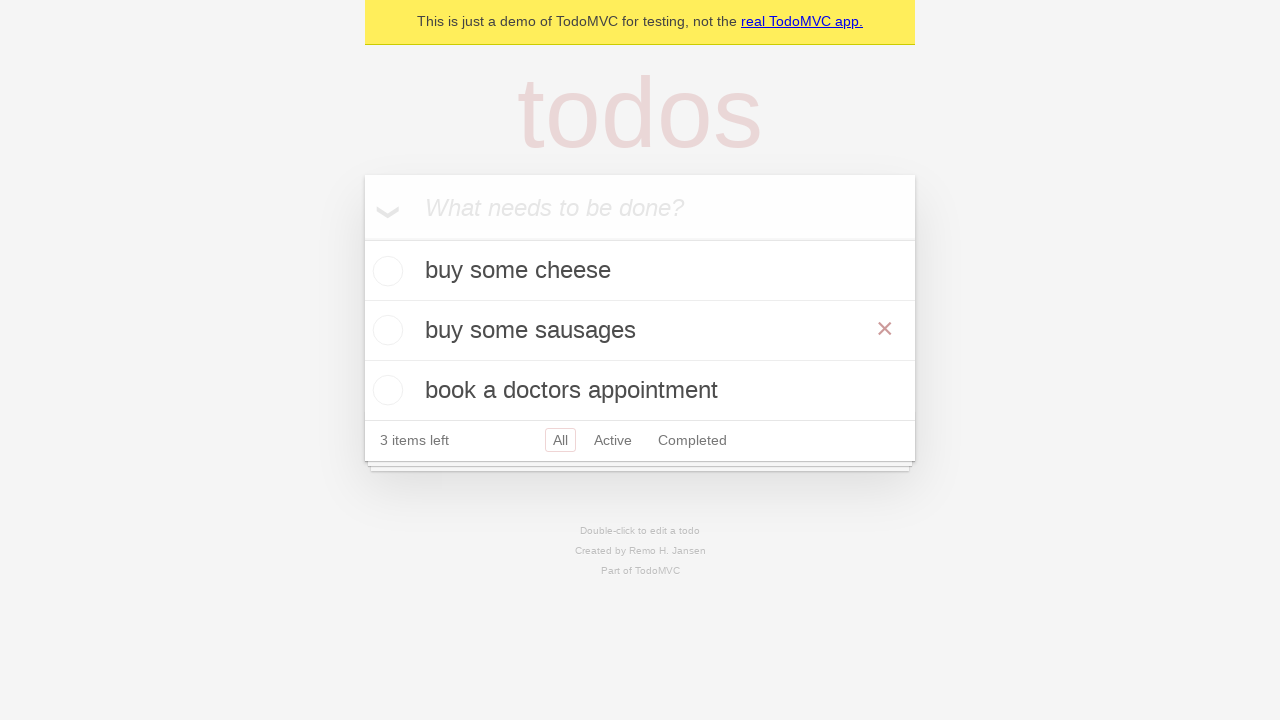